Tests that the Clear completed button is hidden when there are no completed items

Starting URL: https://demo.playwright.dev/todomvc

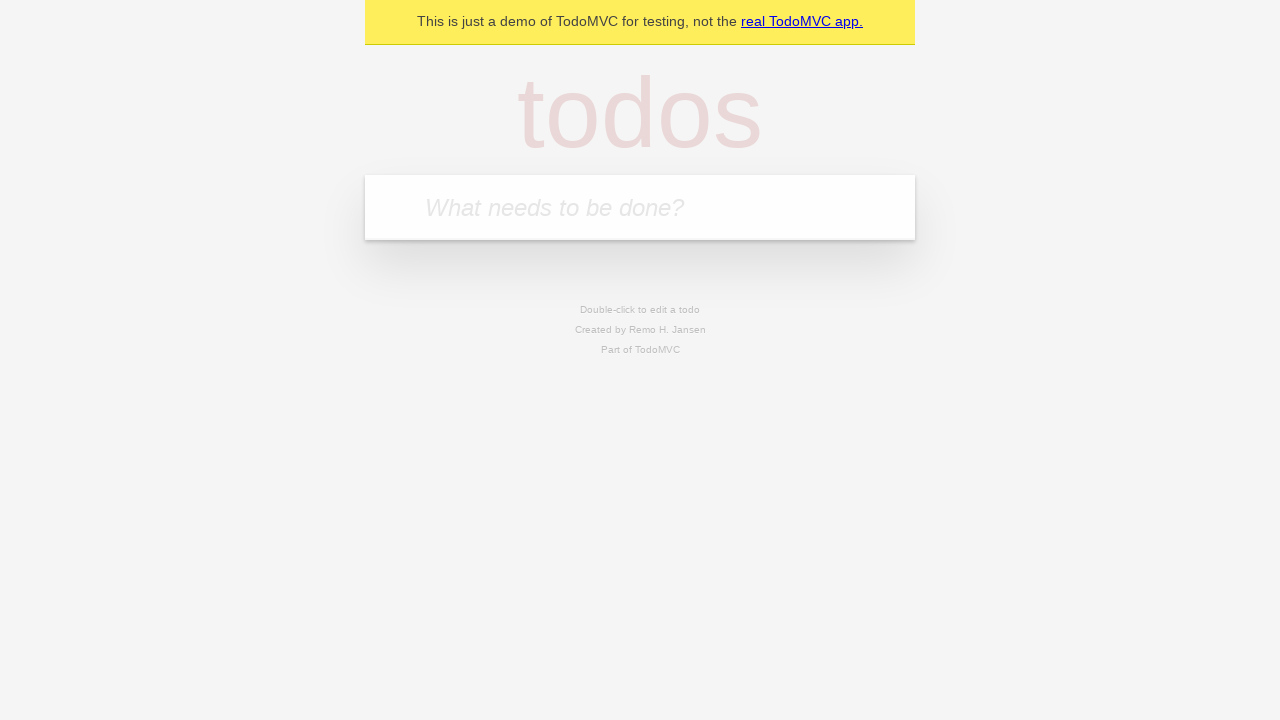

Filled todo input with 'buy some cheese' on internal:attr=[placeholder="What needs to be done?"i]
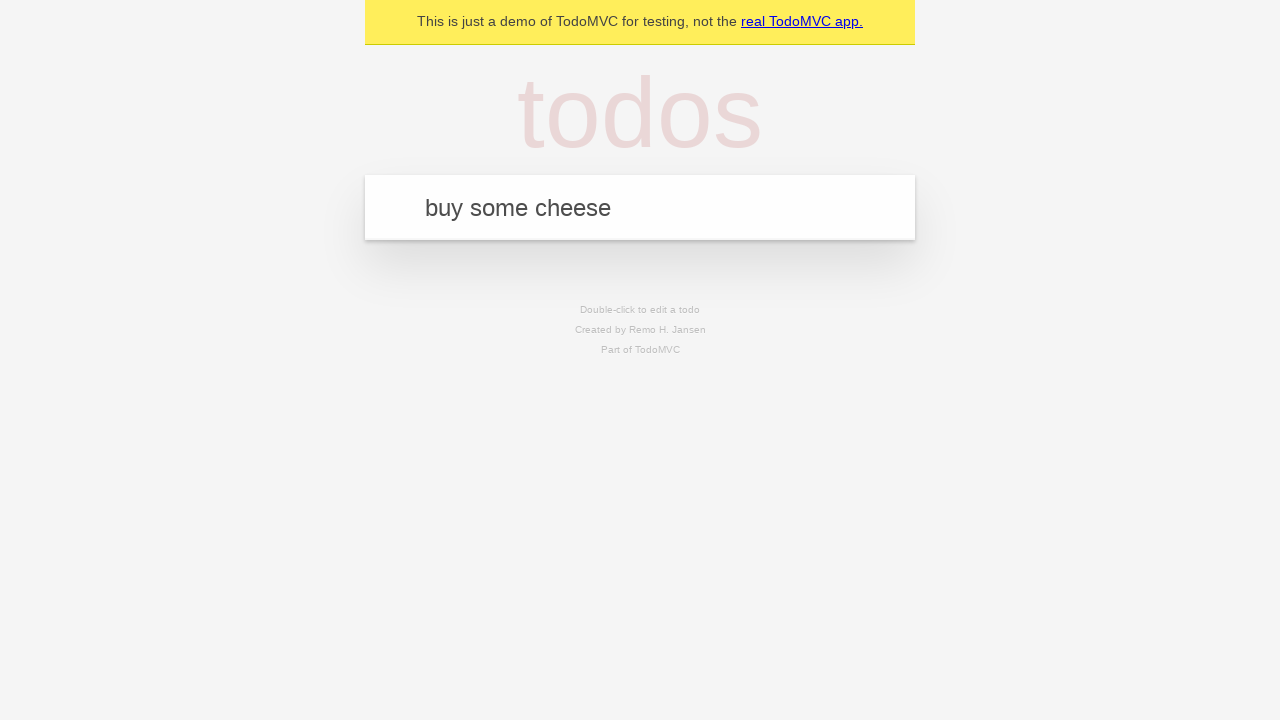

Pressed Enter to add first todo on internal:attr=[placeholder="What needs to be done?"i]
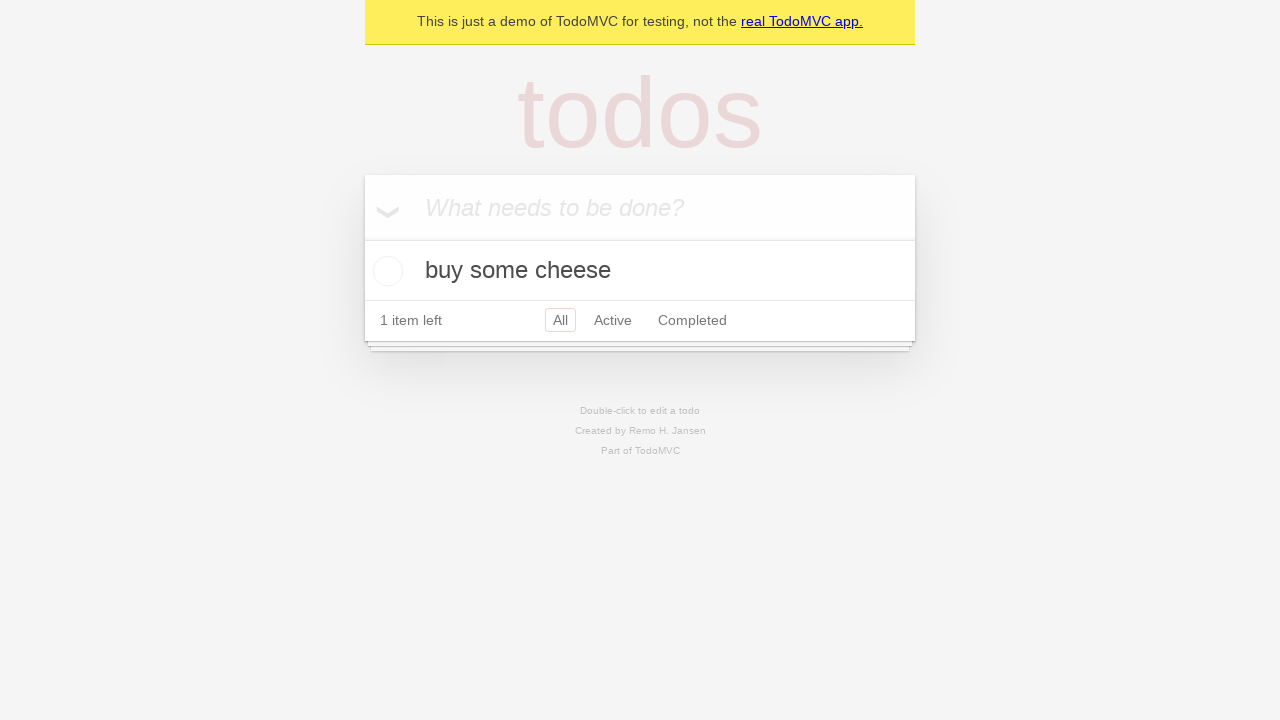

Filled todo input with 'feed the dog' on internal:attr=[placeholder="What needs to be done?"i]
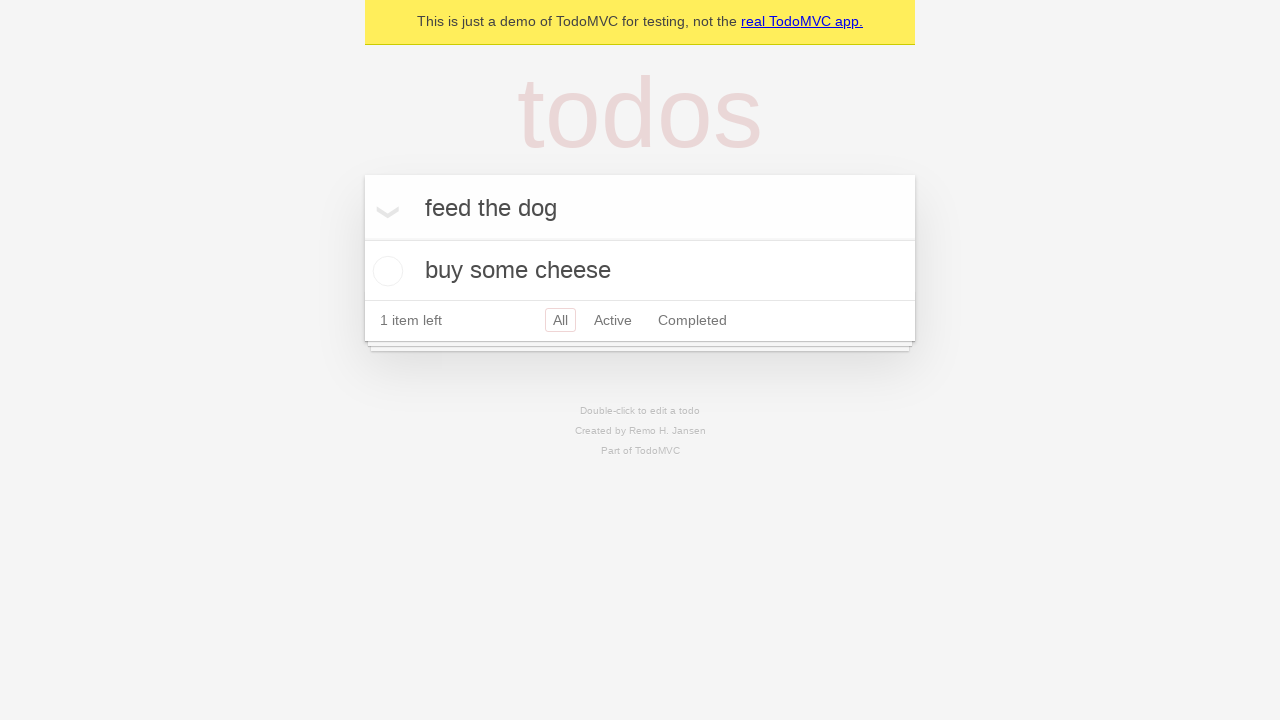

Pressed Enter to add second todo on internal:attr=[placeholder="What needs to be done?"i]
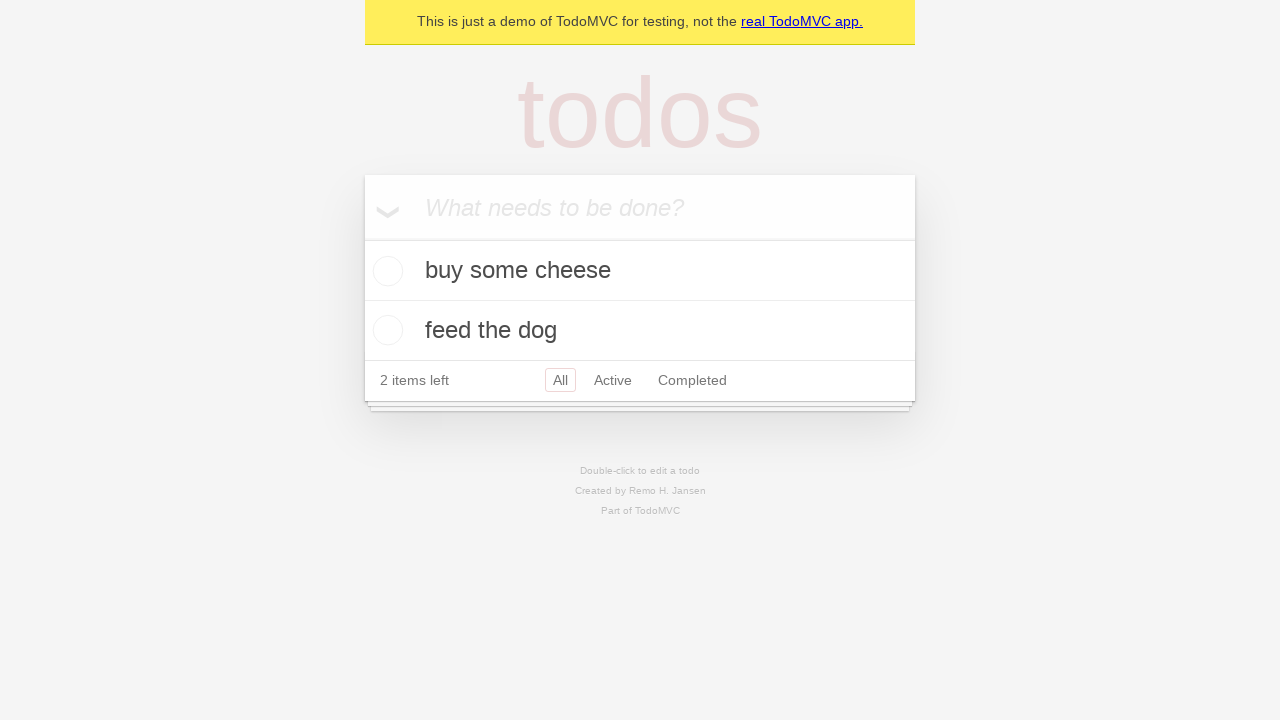

Filled todo input with 'book a doctors appointment' on internal:attr=[placeholder="What needs to be done?"i]
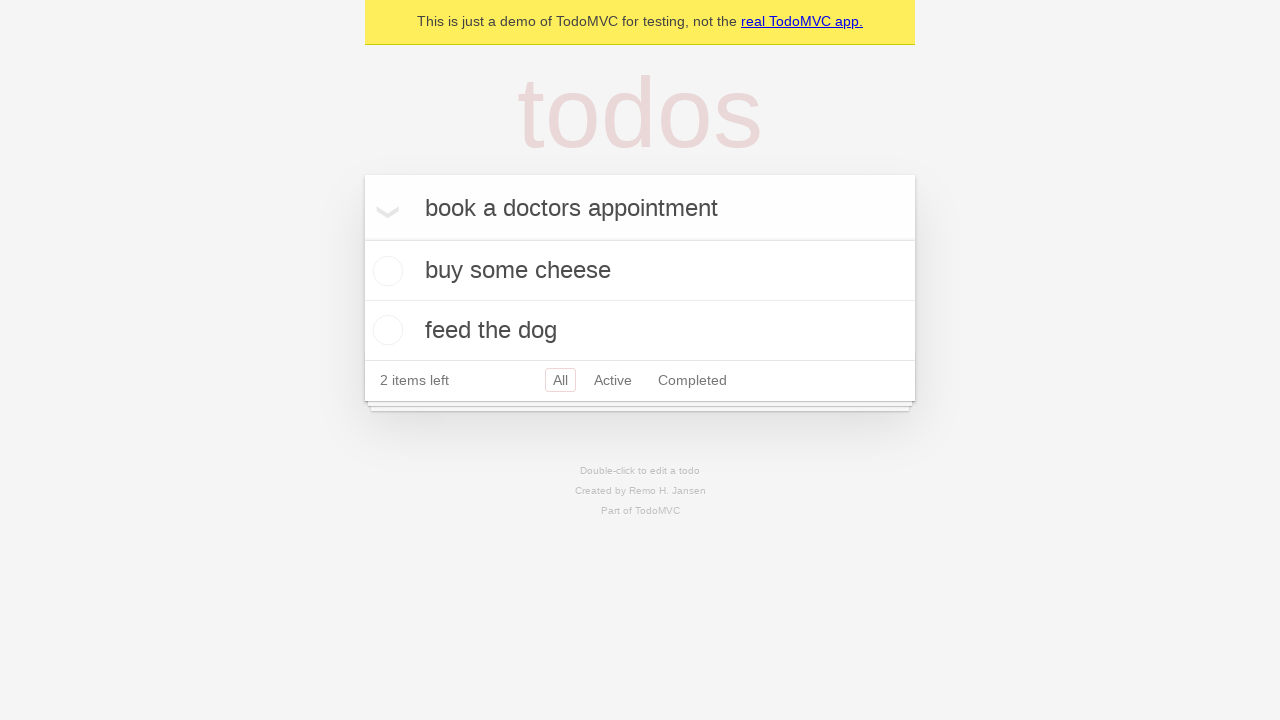

Pressed Enter to add third todo on internal:attr=[placeholder="What needs to be done?"i]
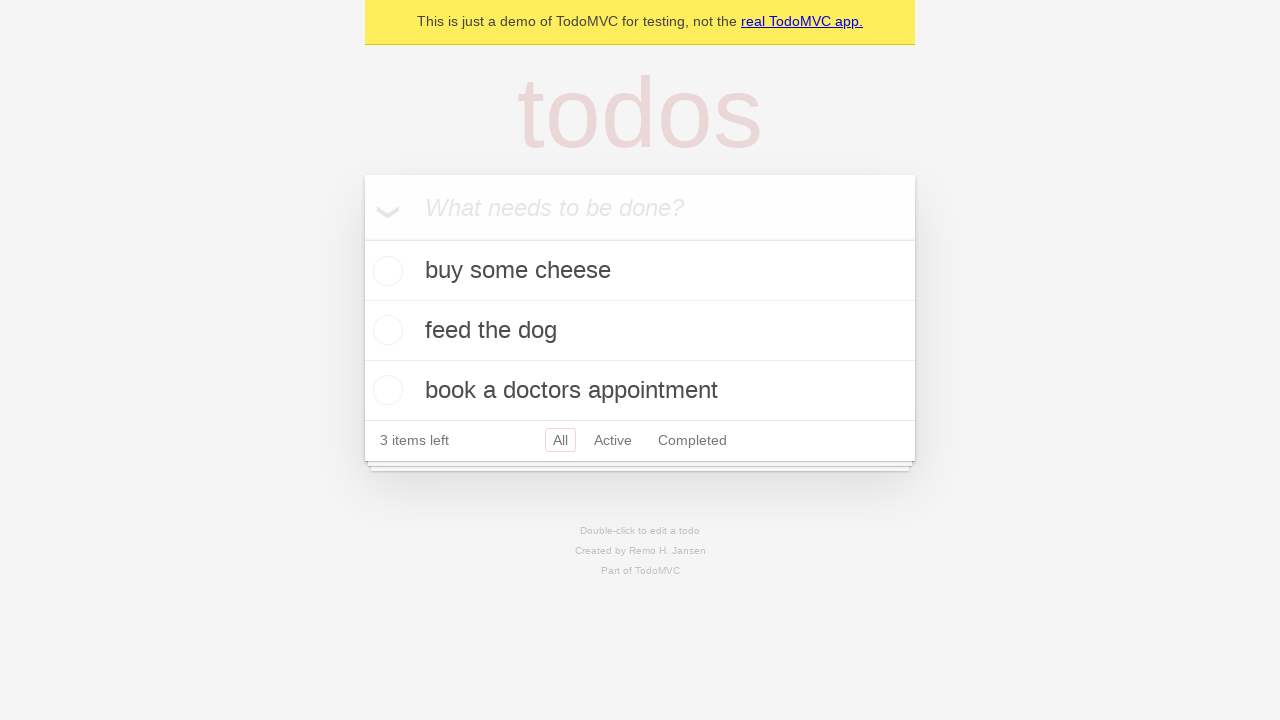

Checked the first todo item as completed at (385, 271) on .todo-list li .toggle >> nth=0
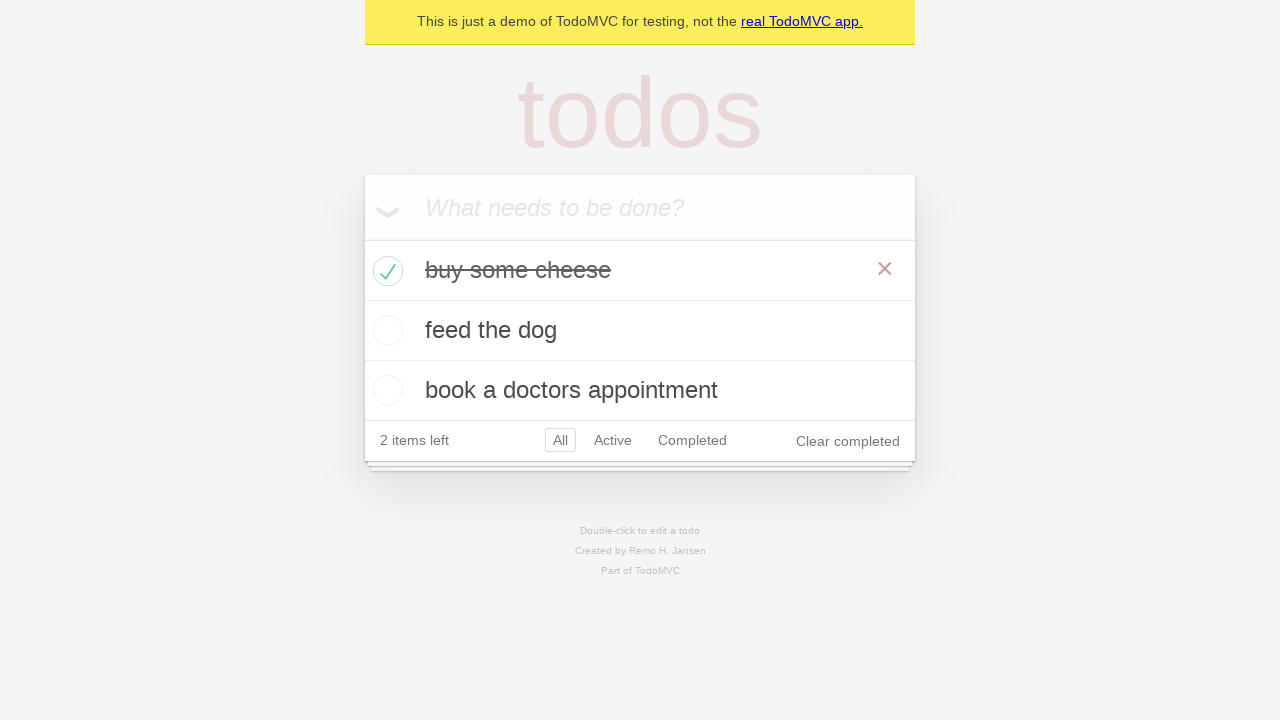

Clicked Clear completed button to remove completed item at (848, 441) on internal:role=button[name="Clear completed"i]
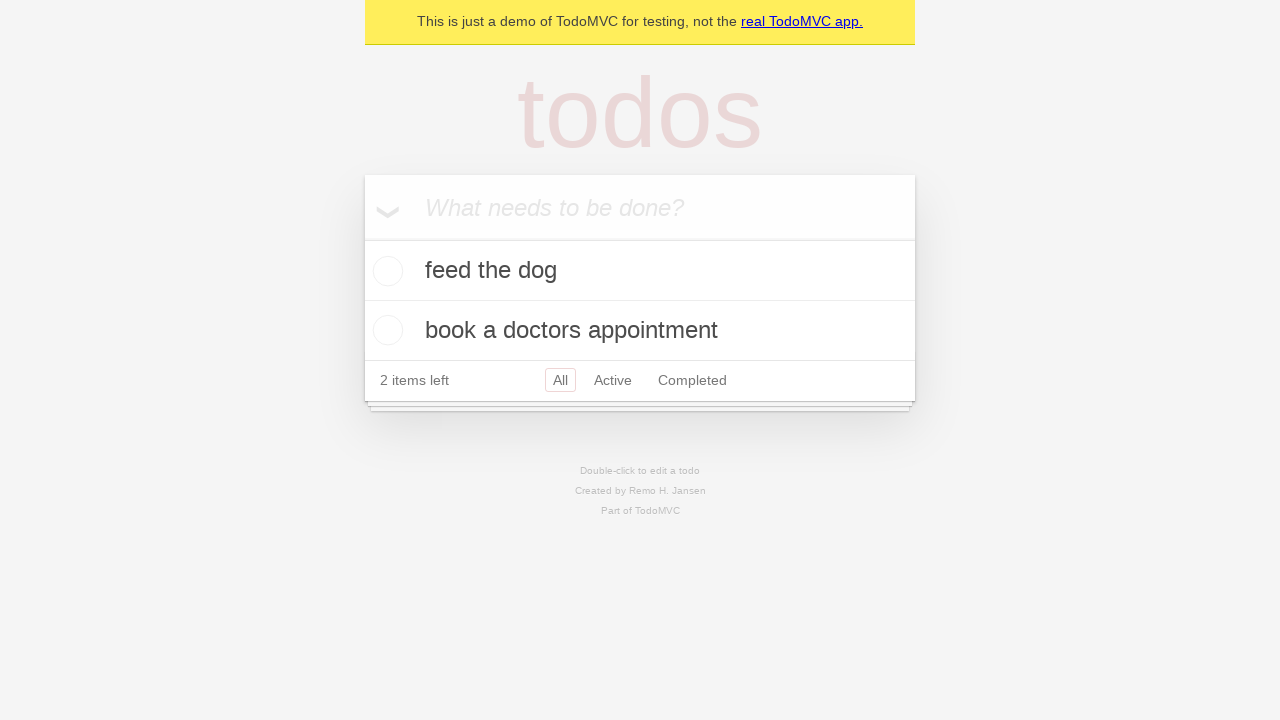

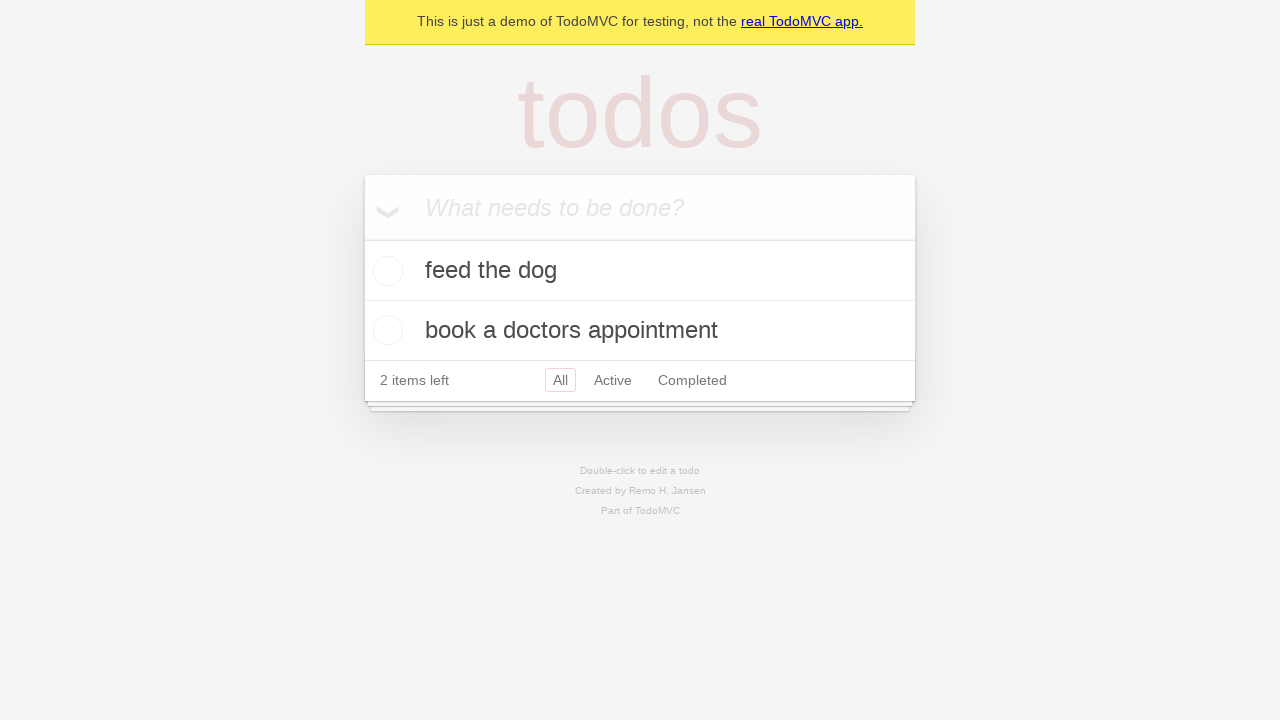